Opens the Myntra e-commerce website and maximizes the browser window to verify the site loads correctly

Starting URL: https://www.myntra.com/

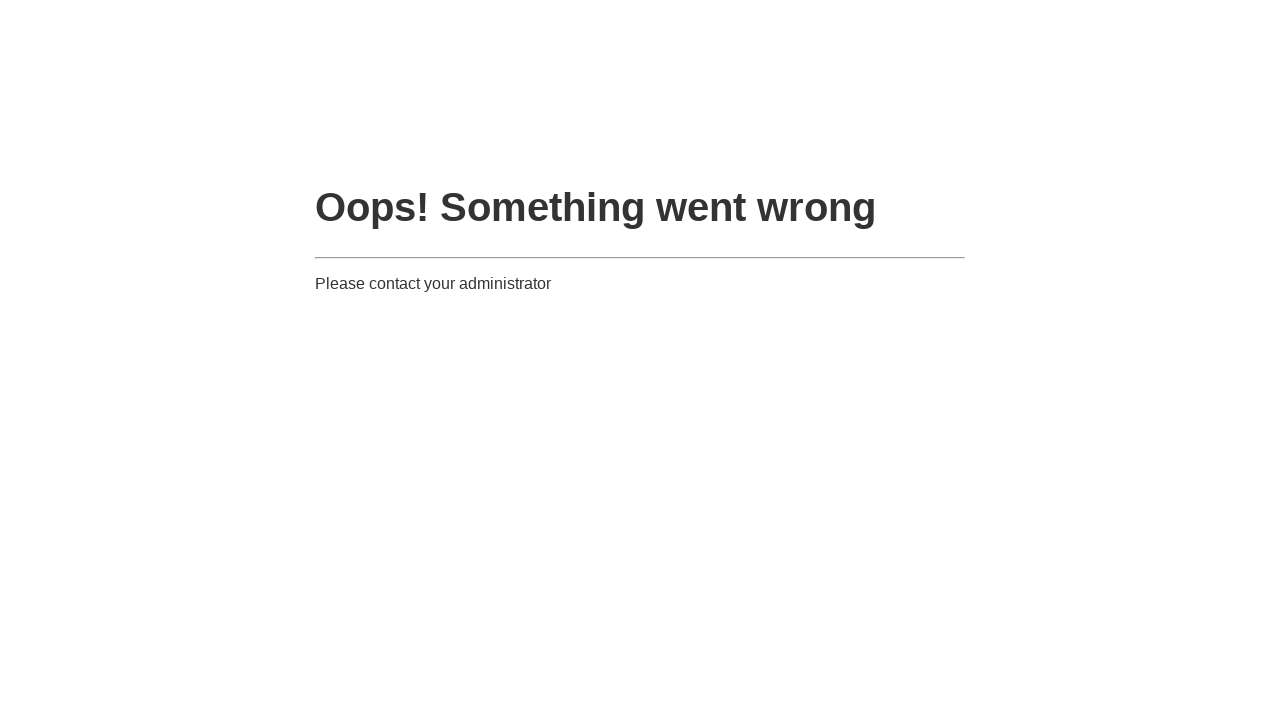

Set viewport size to 1920x1080 to maximize browser window
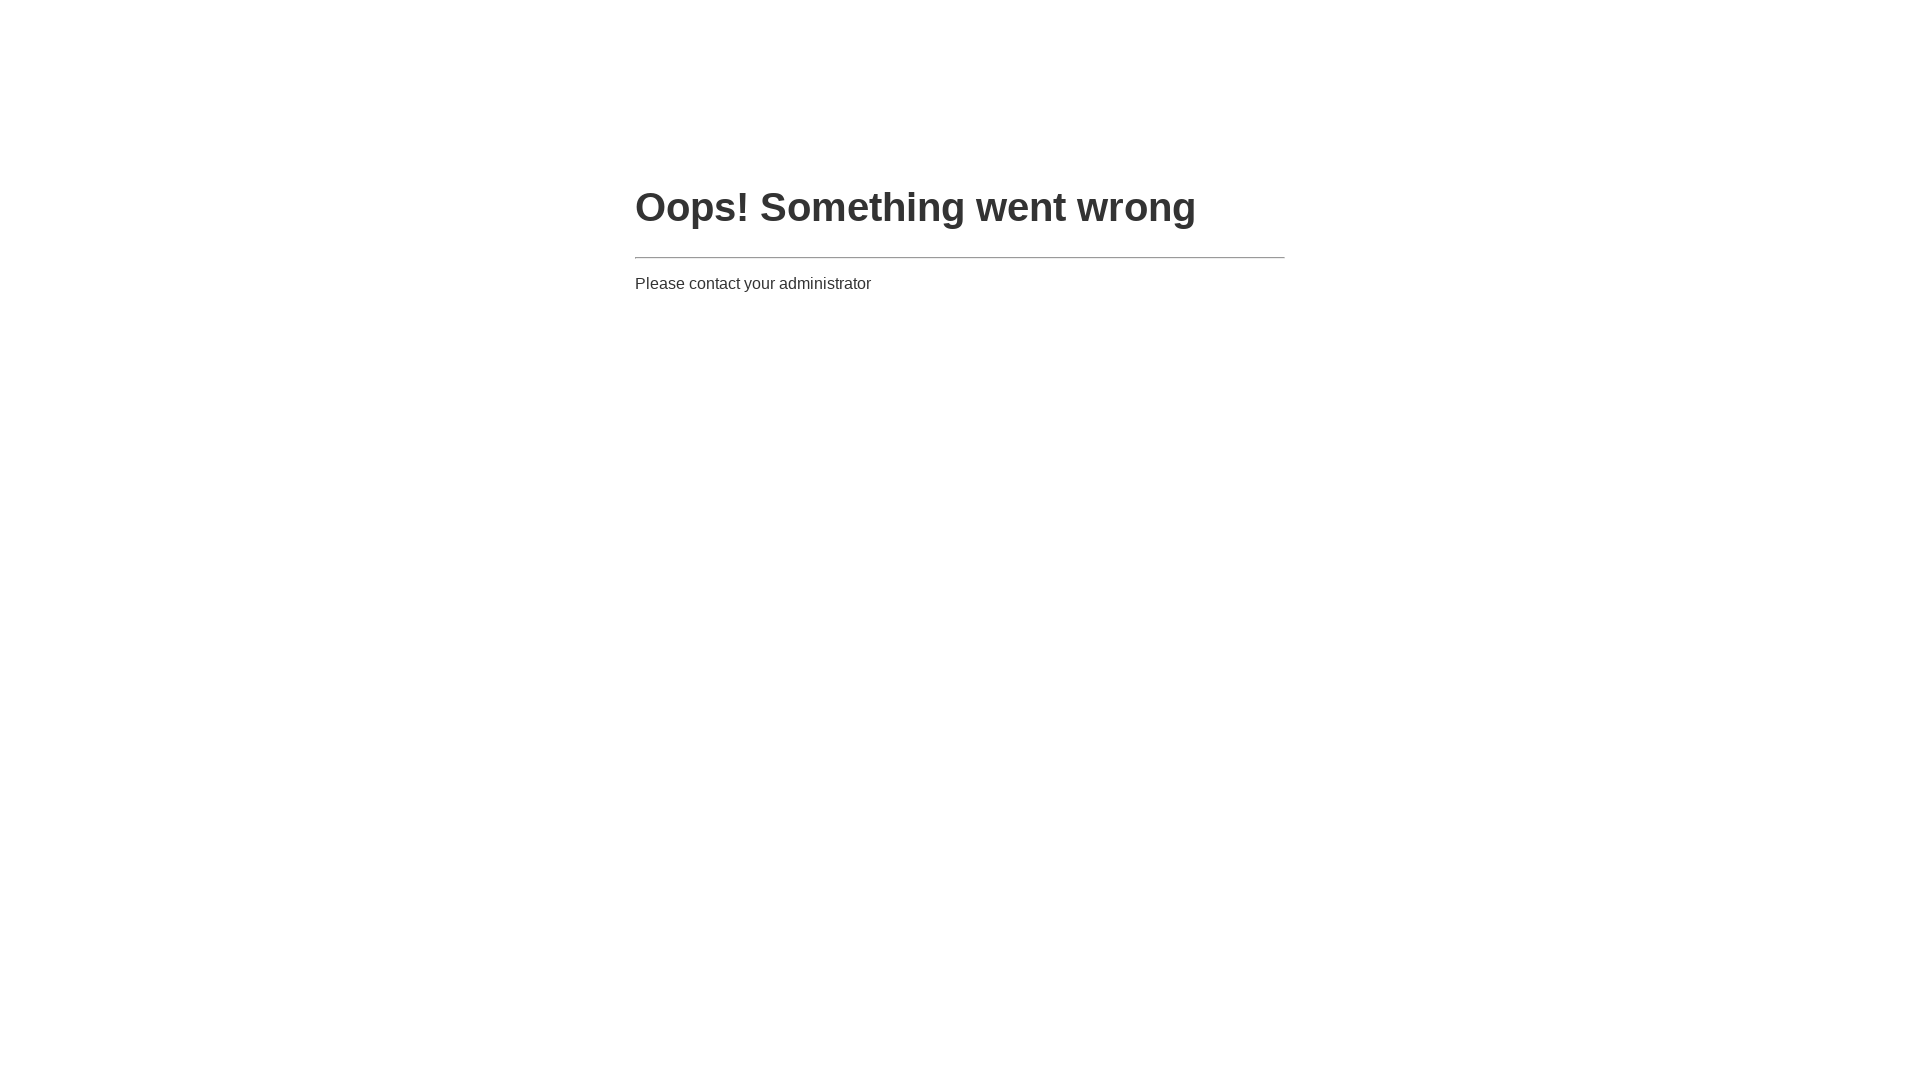

Waited for Myntra website to fully load (networkidle state)
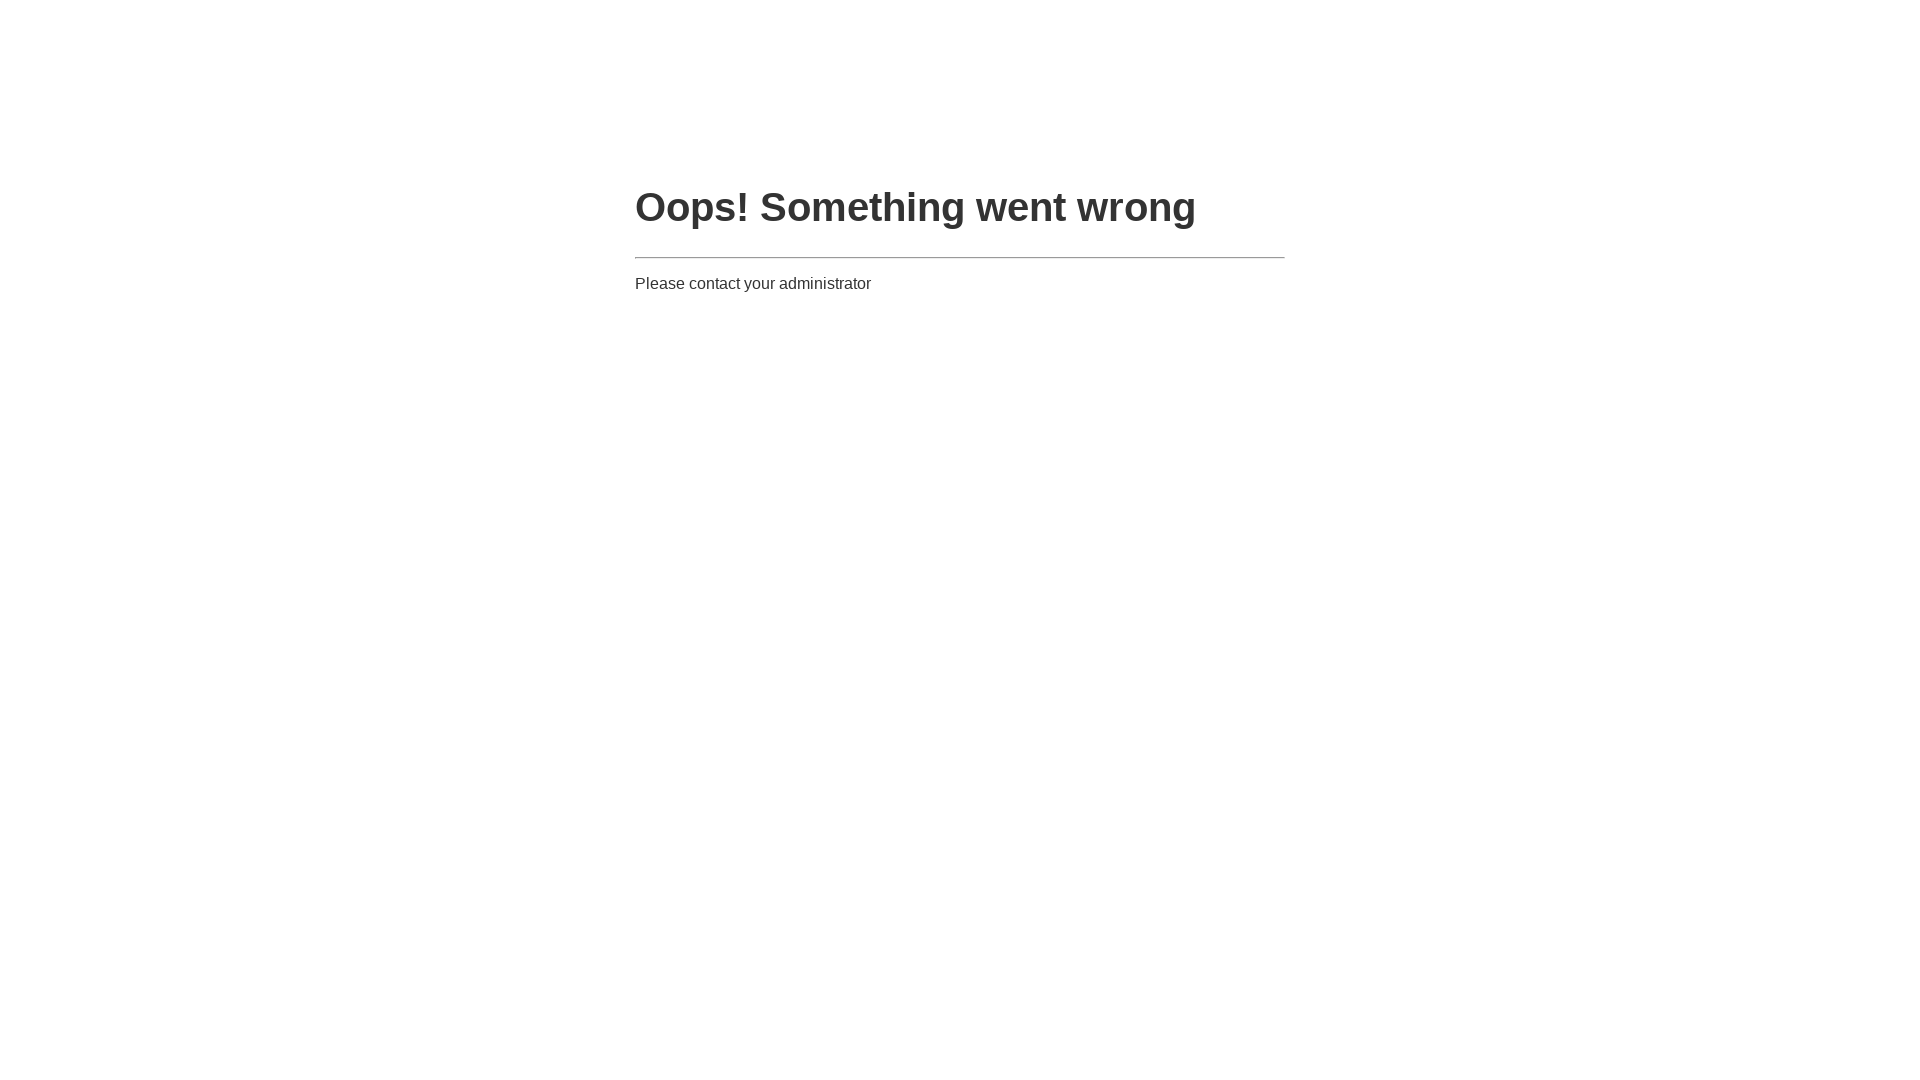

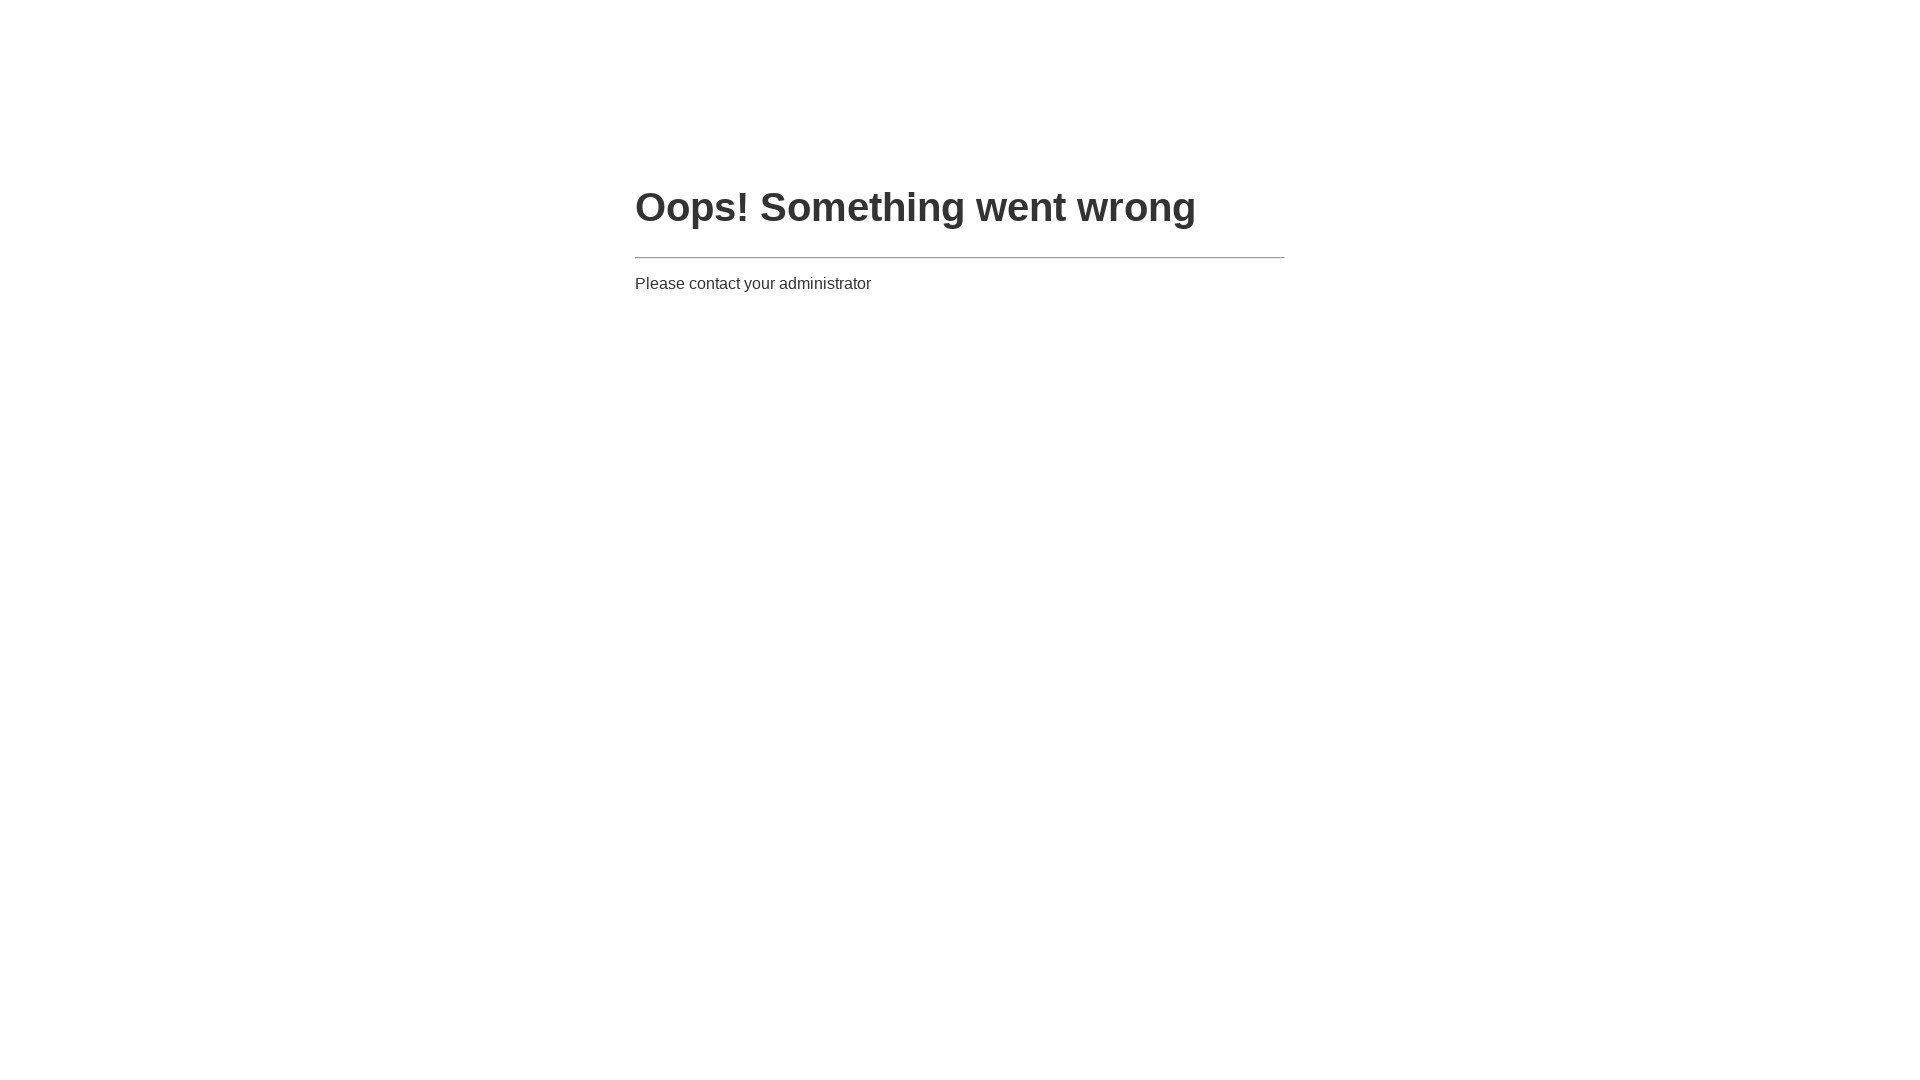